Tests registration form by filling in required fields (first name, last name, email) and verifying successful registration message

Starting URL: http://suninjuly.github.io/registration1.html

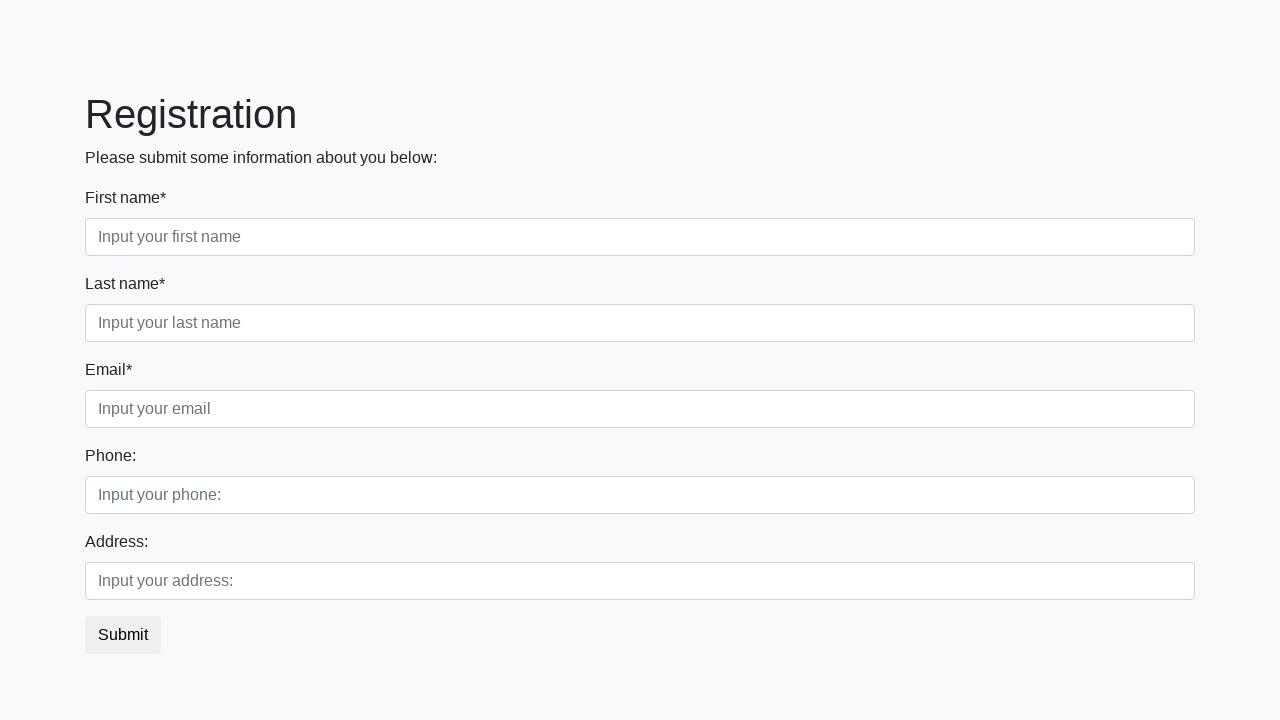

Navigated to registration form page
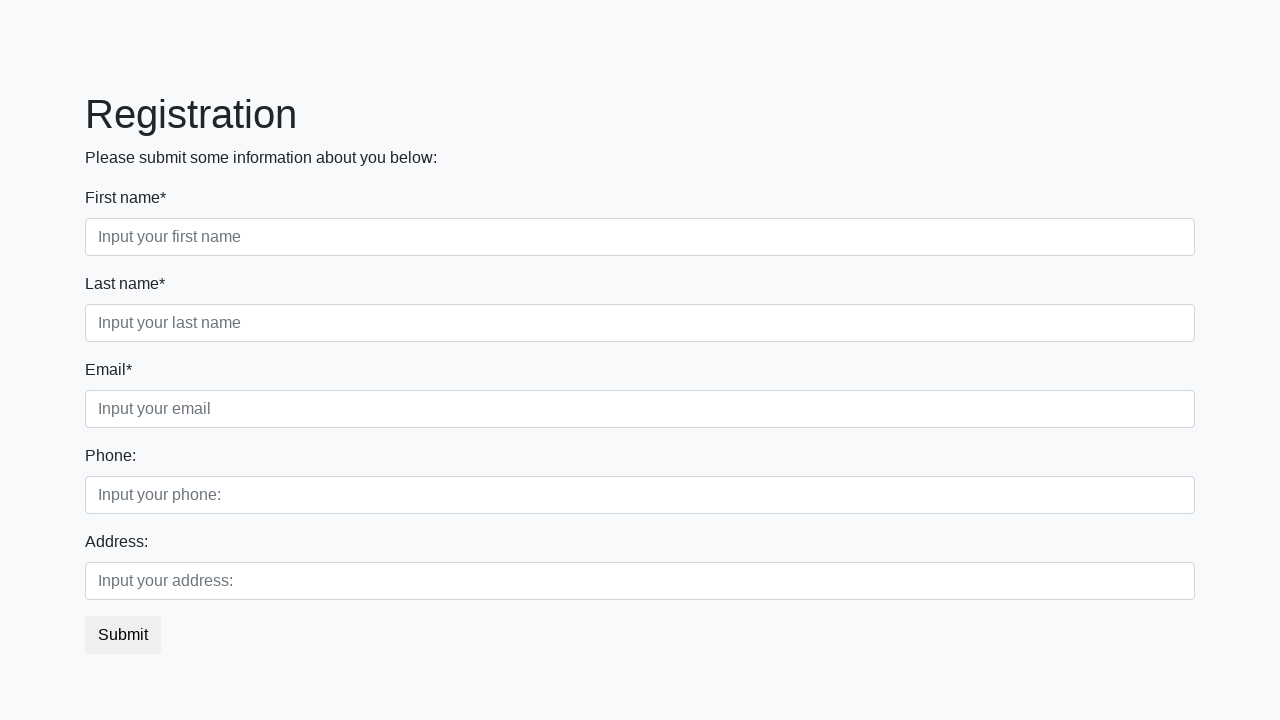

Filled first name field with 'Ivan' on .form-control.first[required]
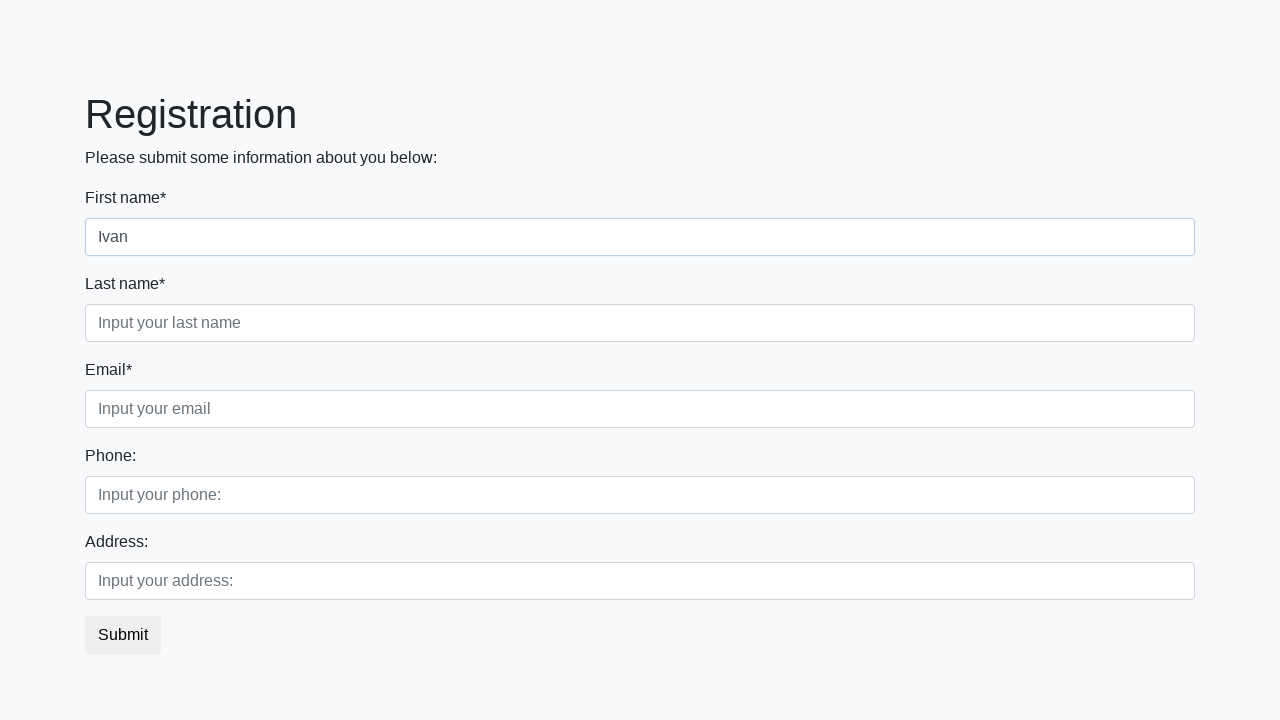

Filled last name field with 'Ivanov' on .form-control.second[required]
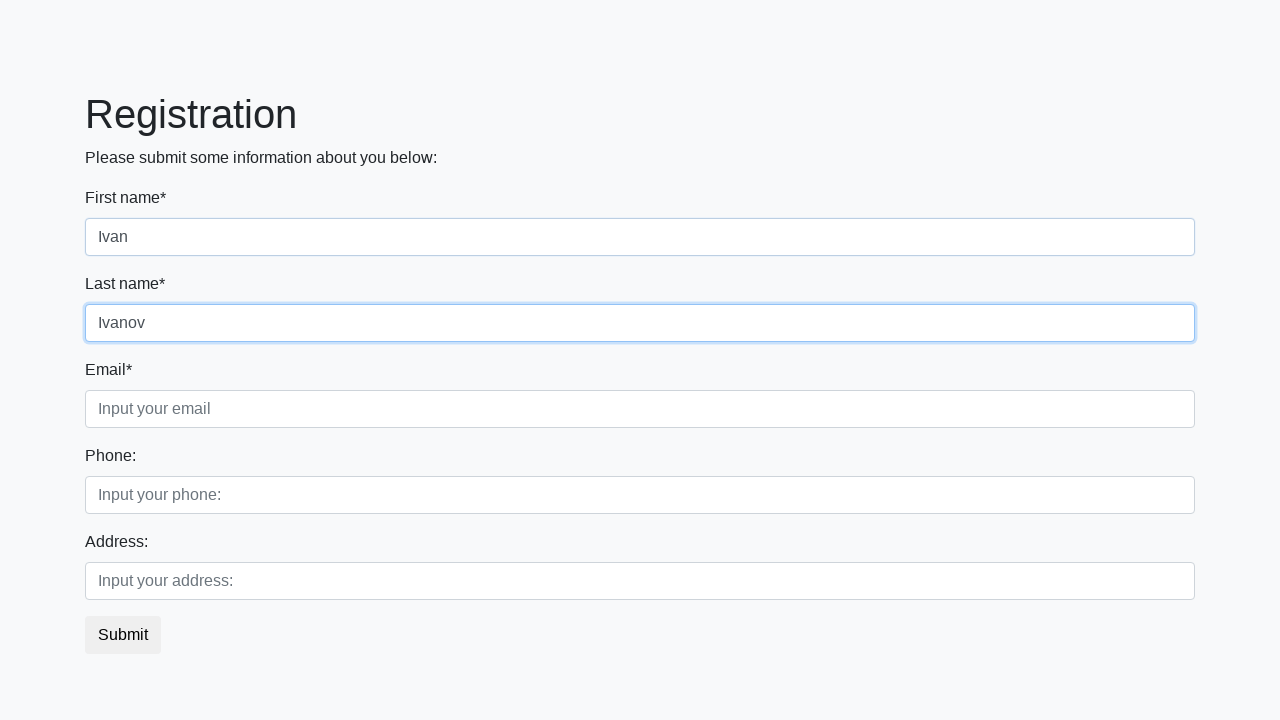

Filled email field with 'Ivan@qwe.qwe' on .form-control.third[required]
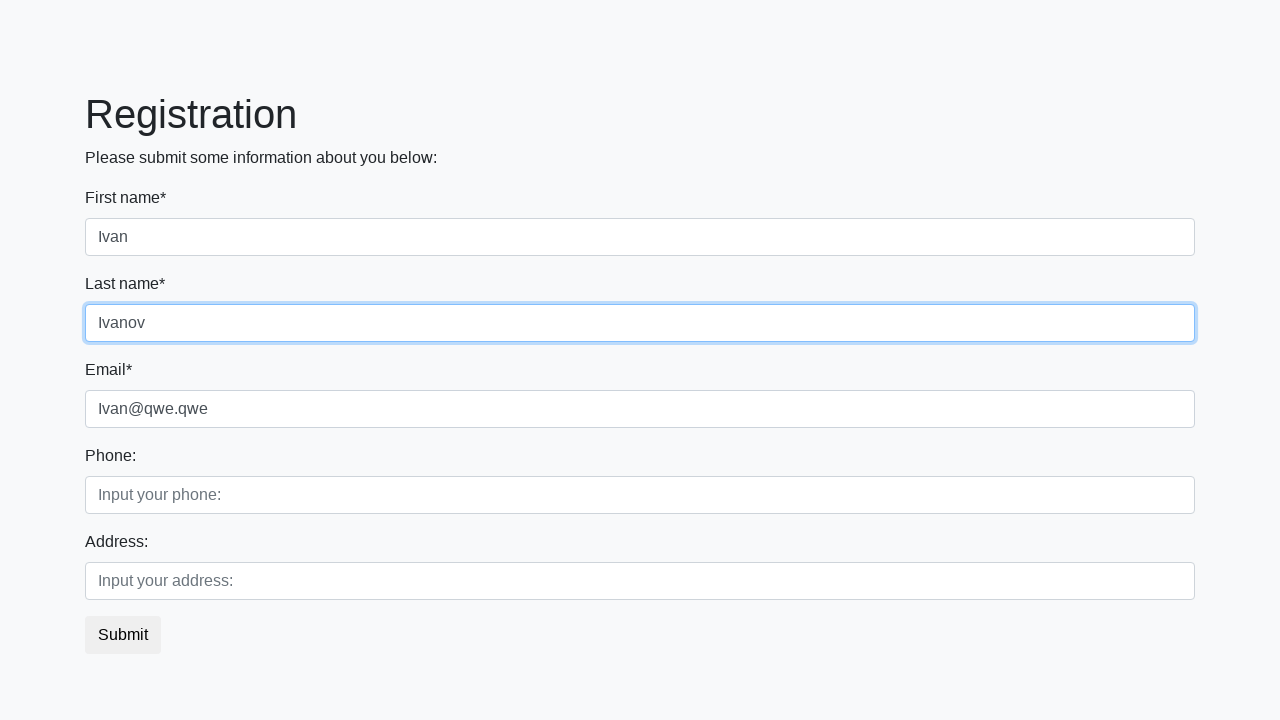

Clicked submit button to register at (123, 635) on button.btn
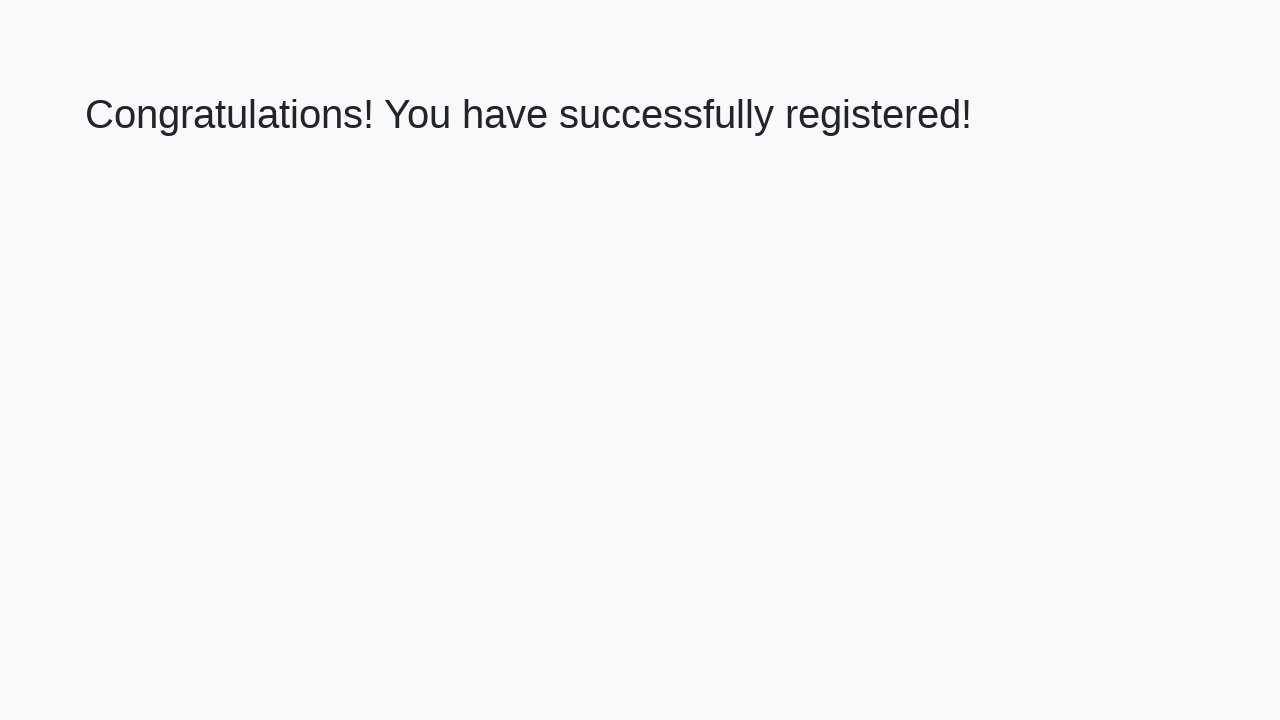

Success message heading loaded
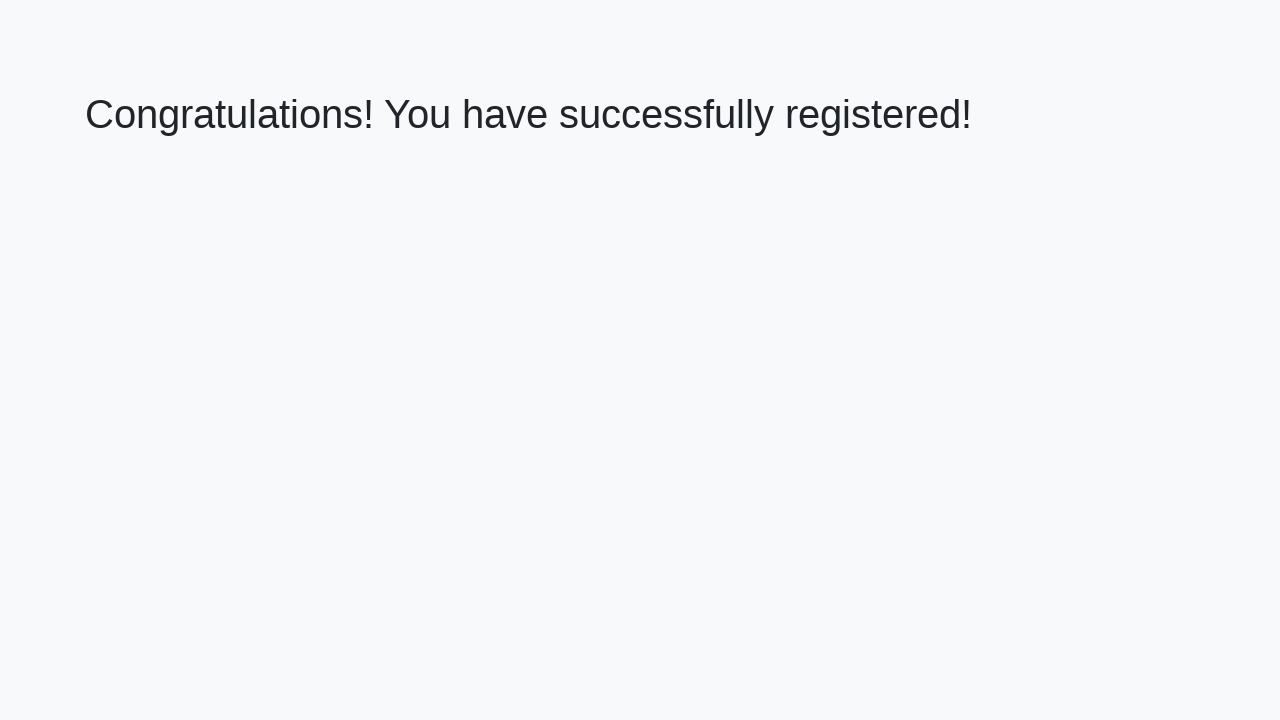

Retrieved success message text
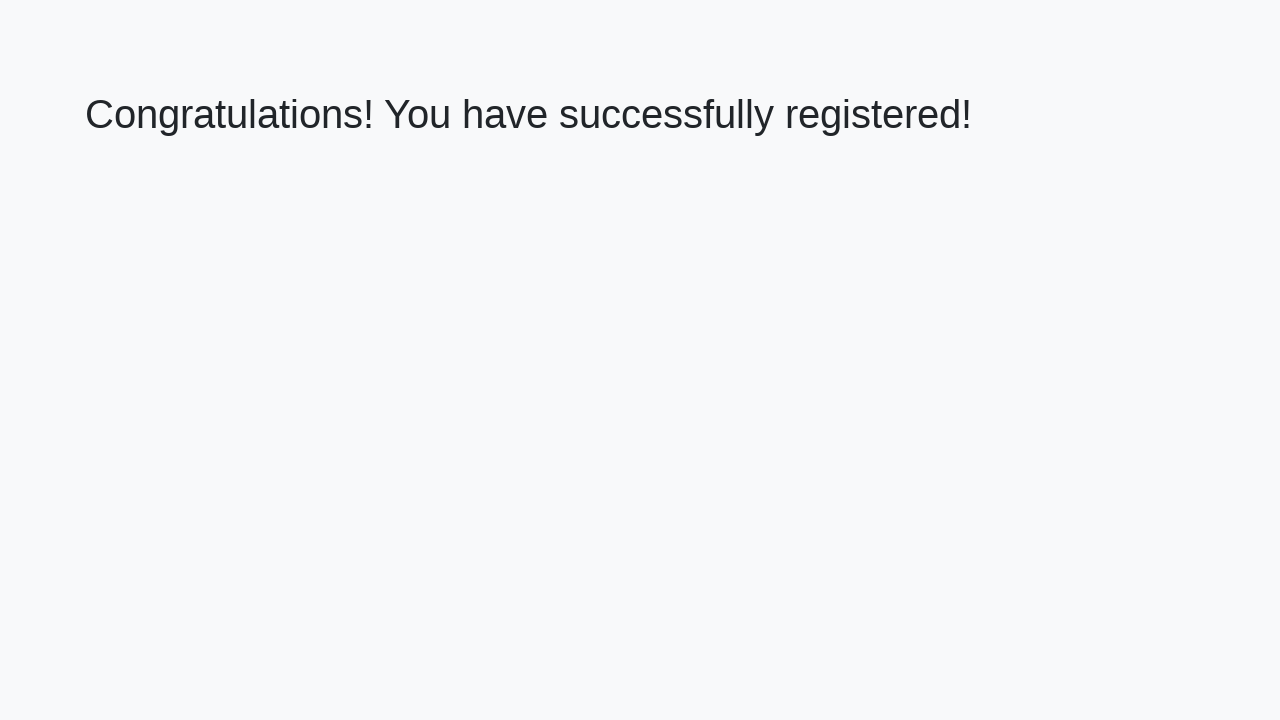

Verified successful registration message
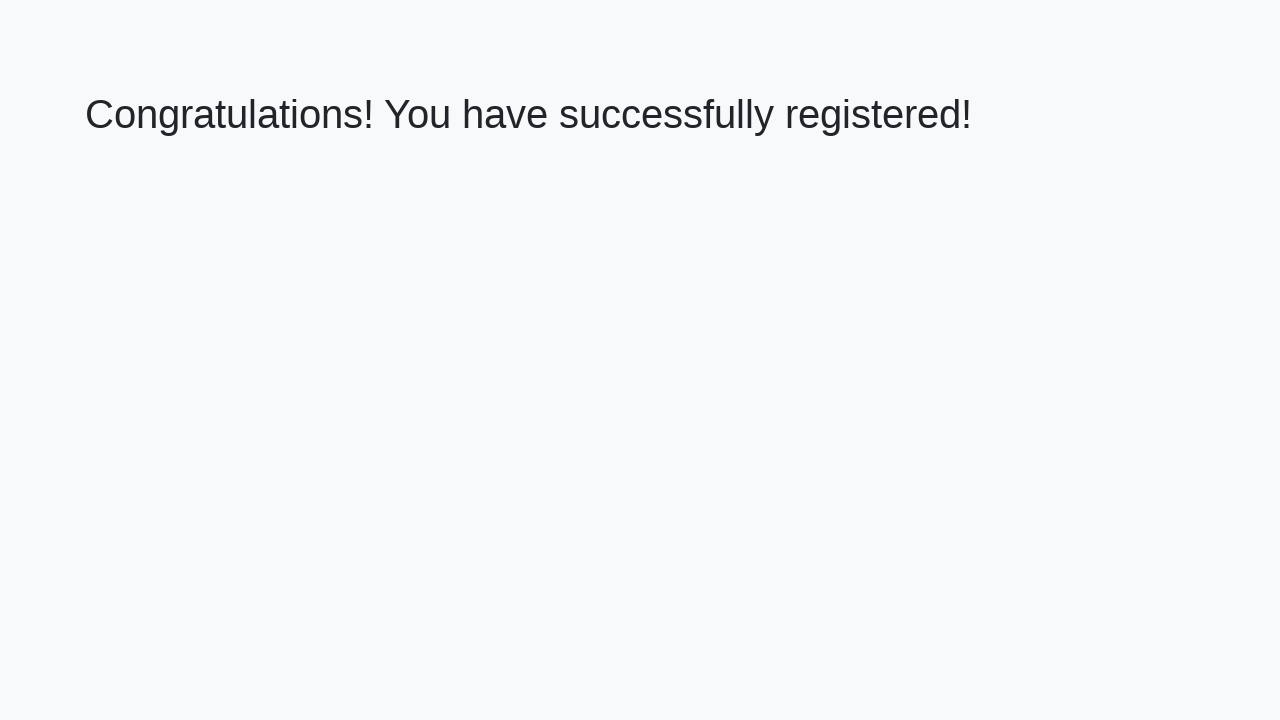

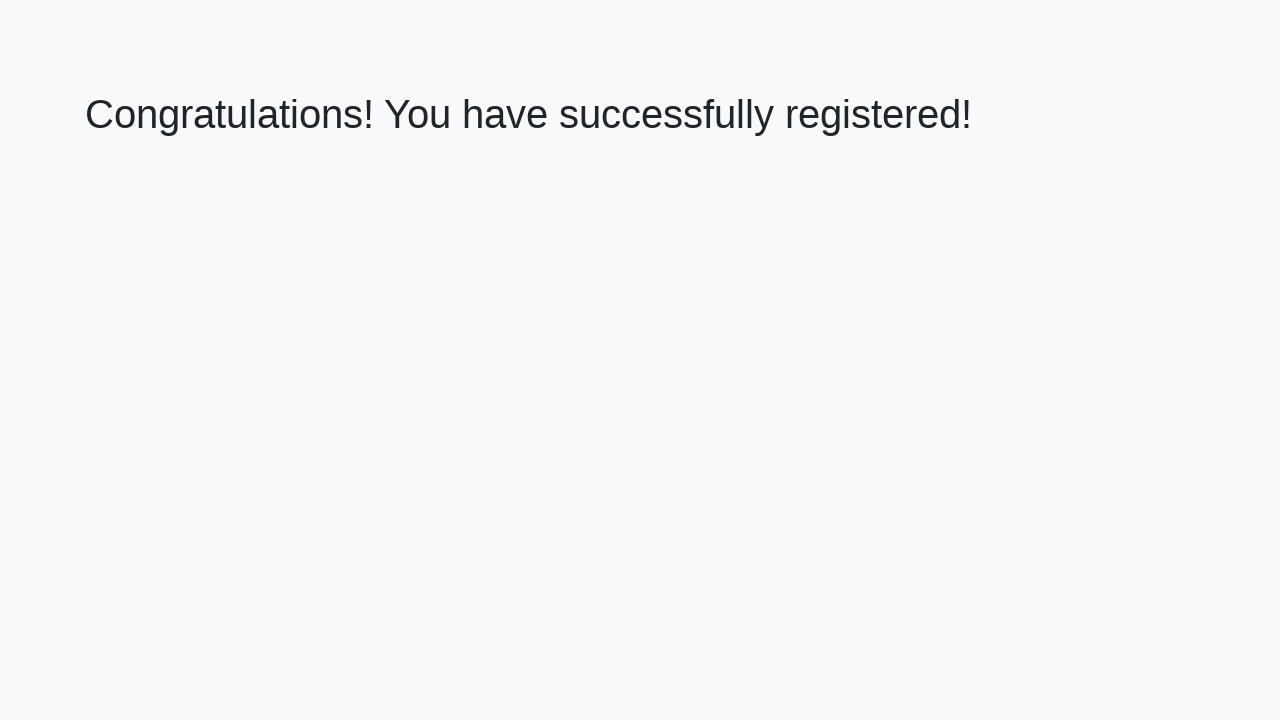